Tests interaction with a demo registration form by selecting a country from a dropdown. The commented code shows the full form filling flow including first name, last name, address, email, phone, gender, hobbies, and skills selection.

Starting URL: http://demo.automationtesting.in/Register.html

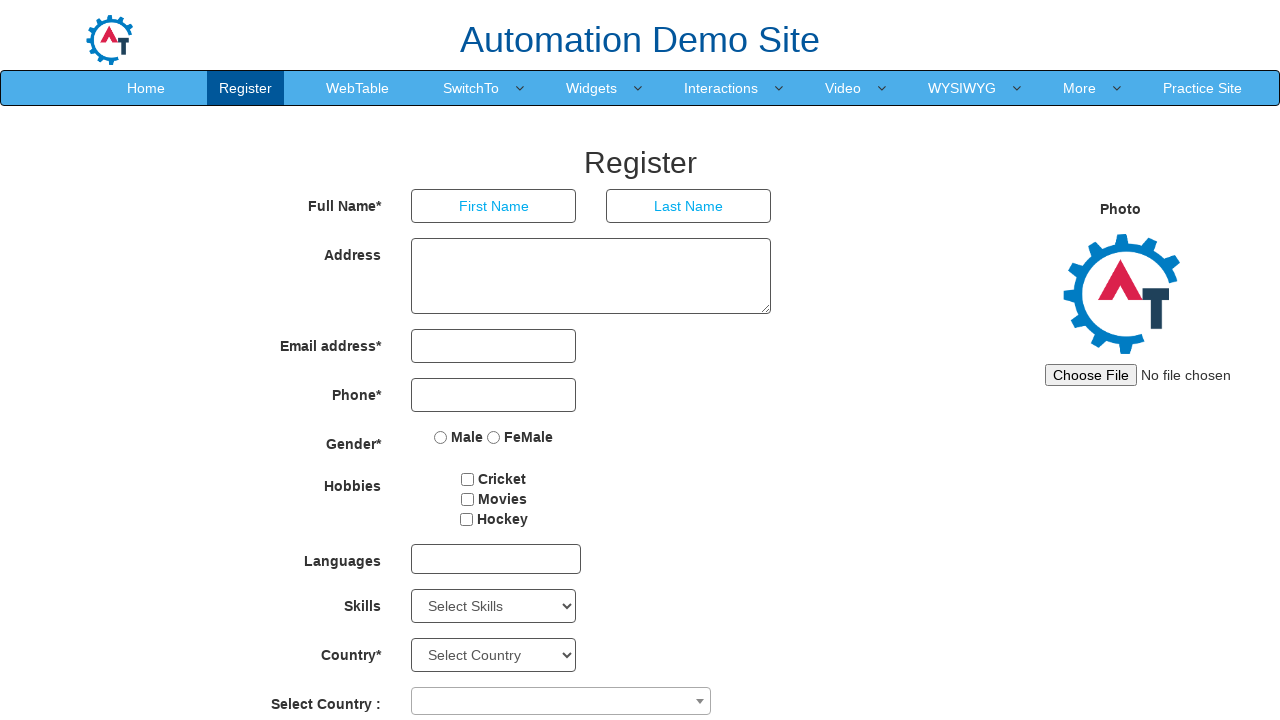

Selected country from dropdown at index 2 on #country
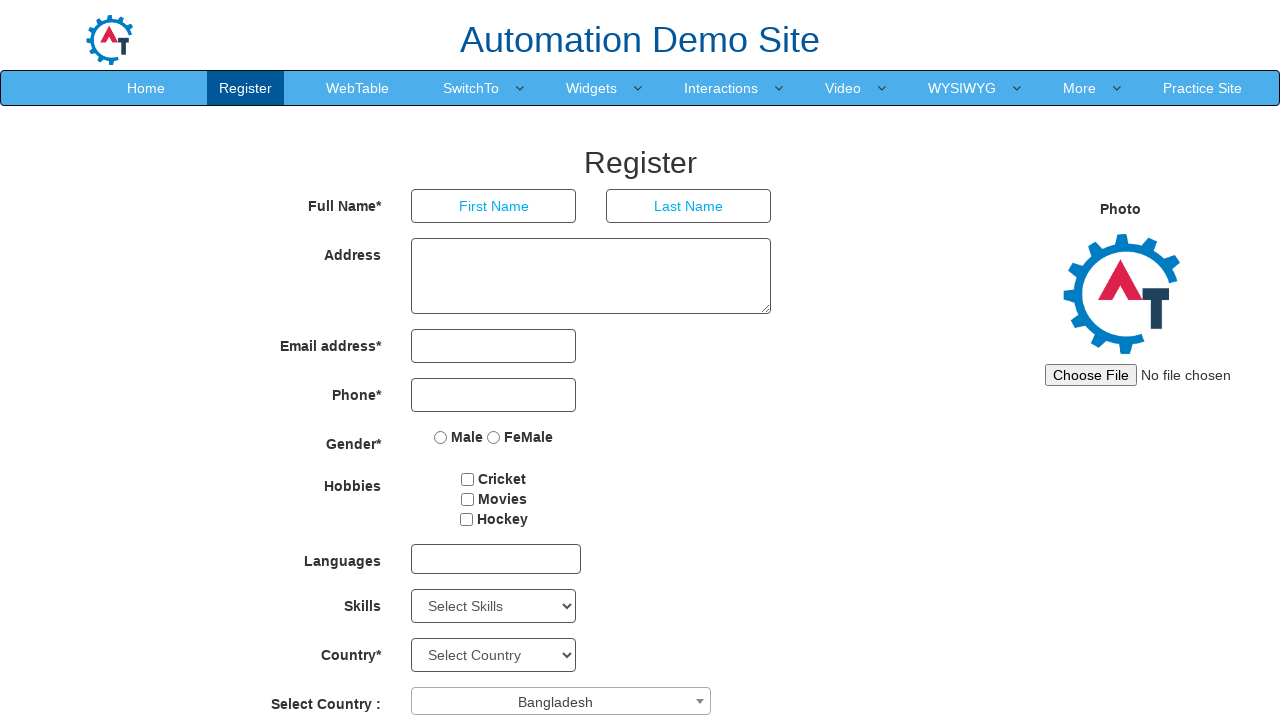

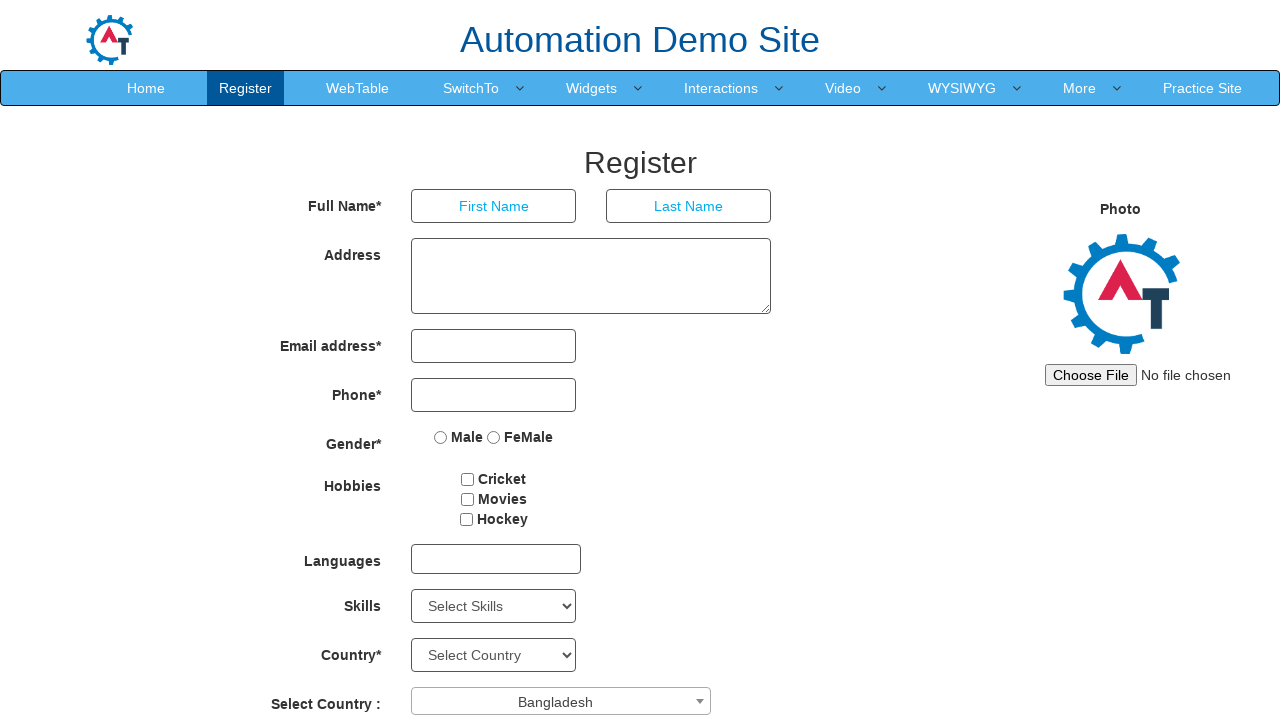